Navigates to the Selenium HQ website homepage

Starting URL: https://www.seleniumhq.org

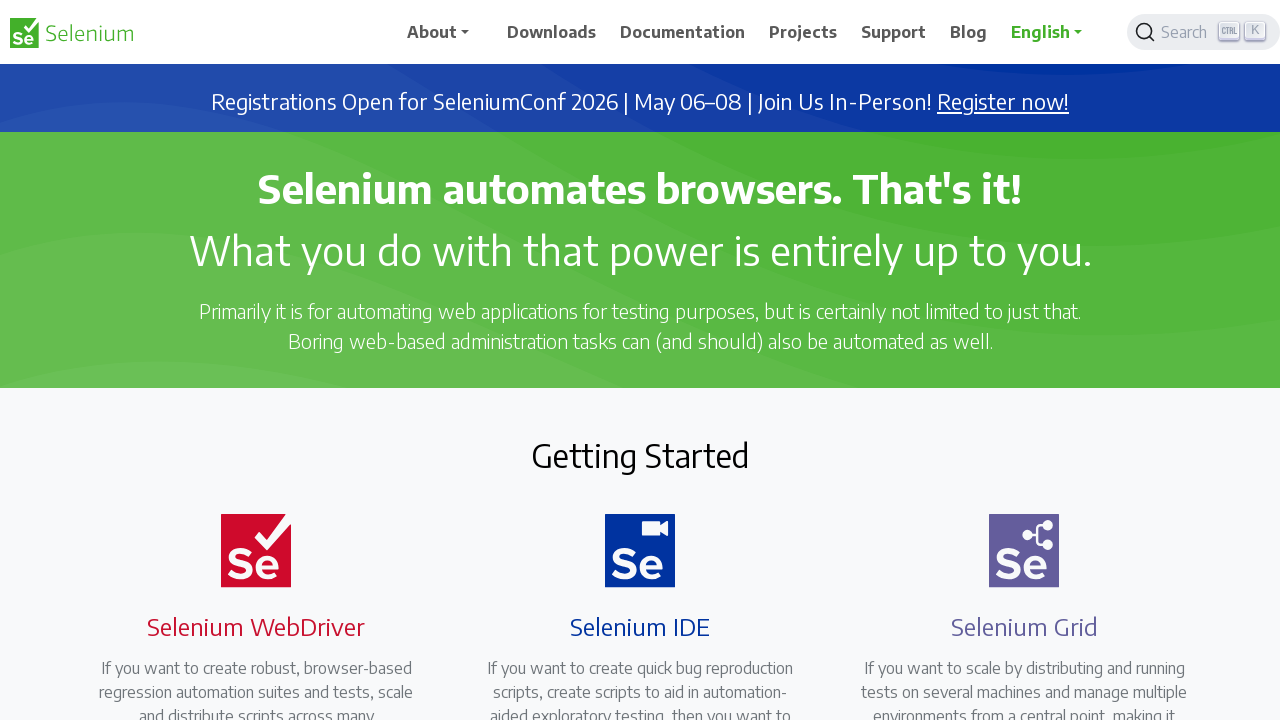

Navigated to Selenium HQ website homepage
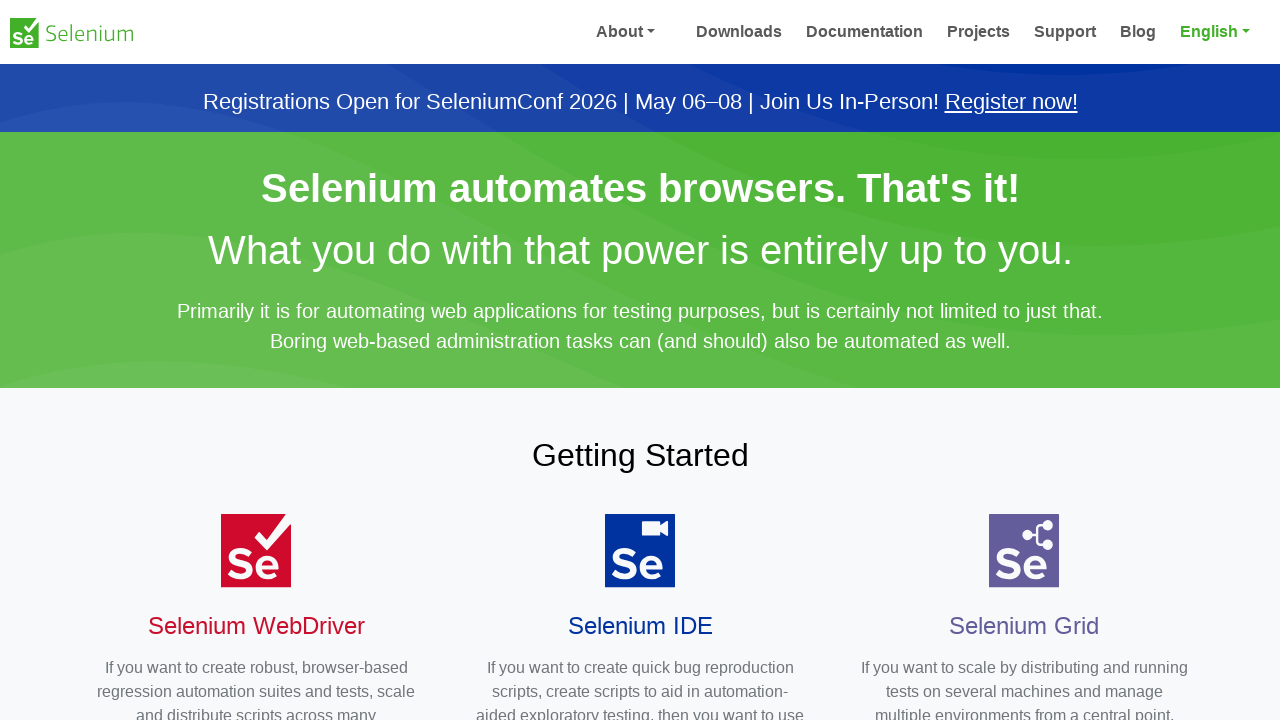

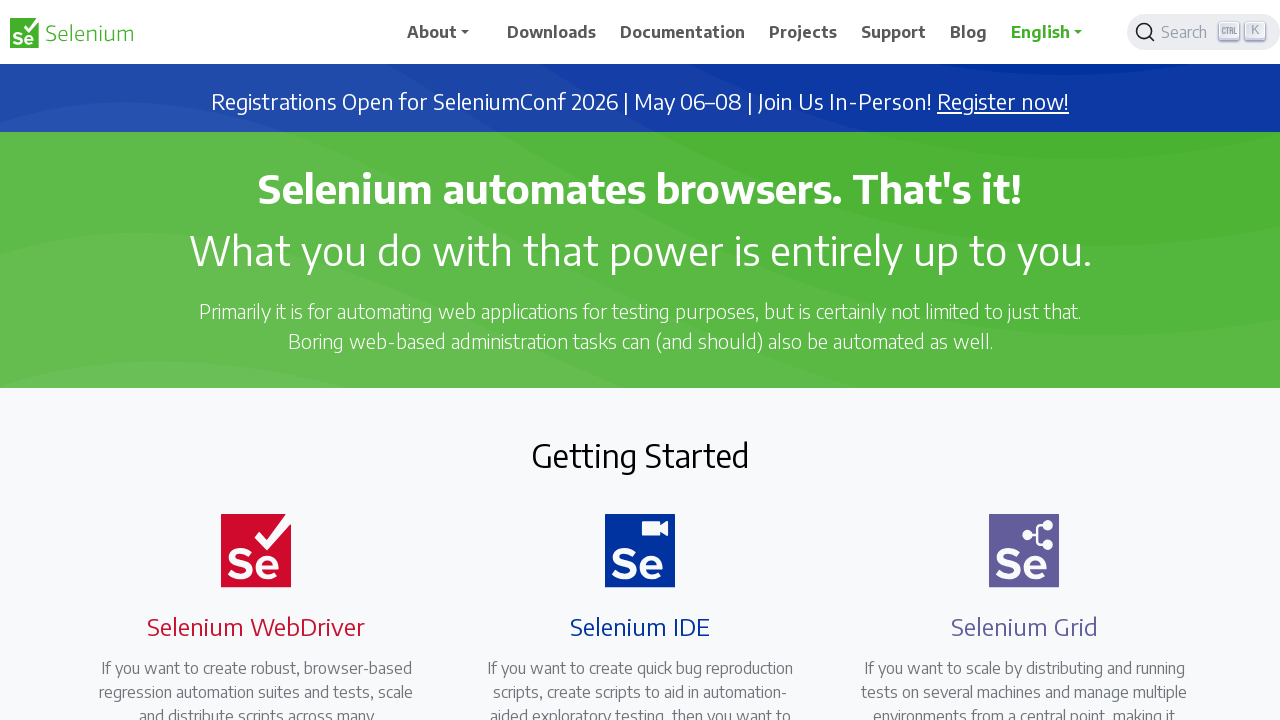